Tests dynamic dropdown functionality by selecting origin and destination stations from cascading dropdowns

Starting URL: https://rahulshettyacademy.com/dropdownsPractise/

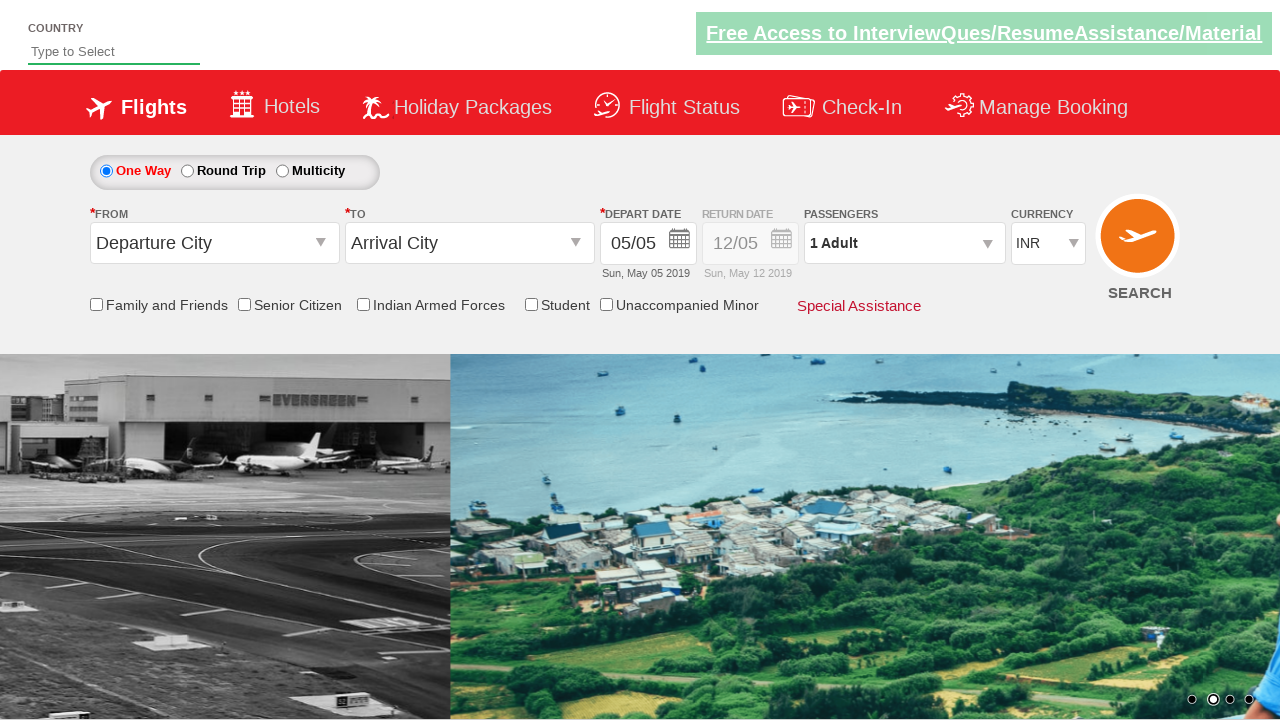

Clicked on origin station dropdown to open it at (214, 243) on #ctl00_mainContent_ddl_originStation1_CTXT
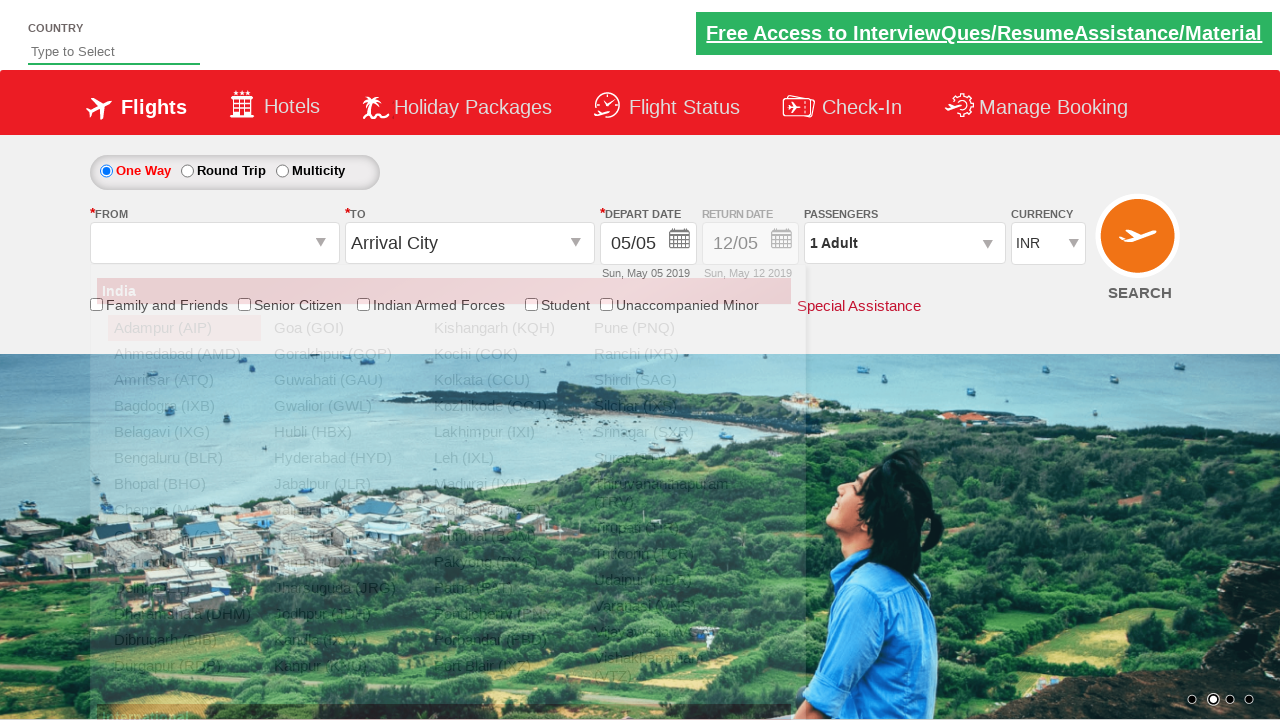

Selected Bangalore (BLR) as origin station at (184, 458) on xpath=//div[@id='glsctl00_mainContent_ddl_originStation1_CTNR'] //a[@value='BLR'
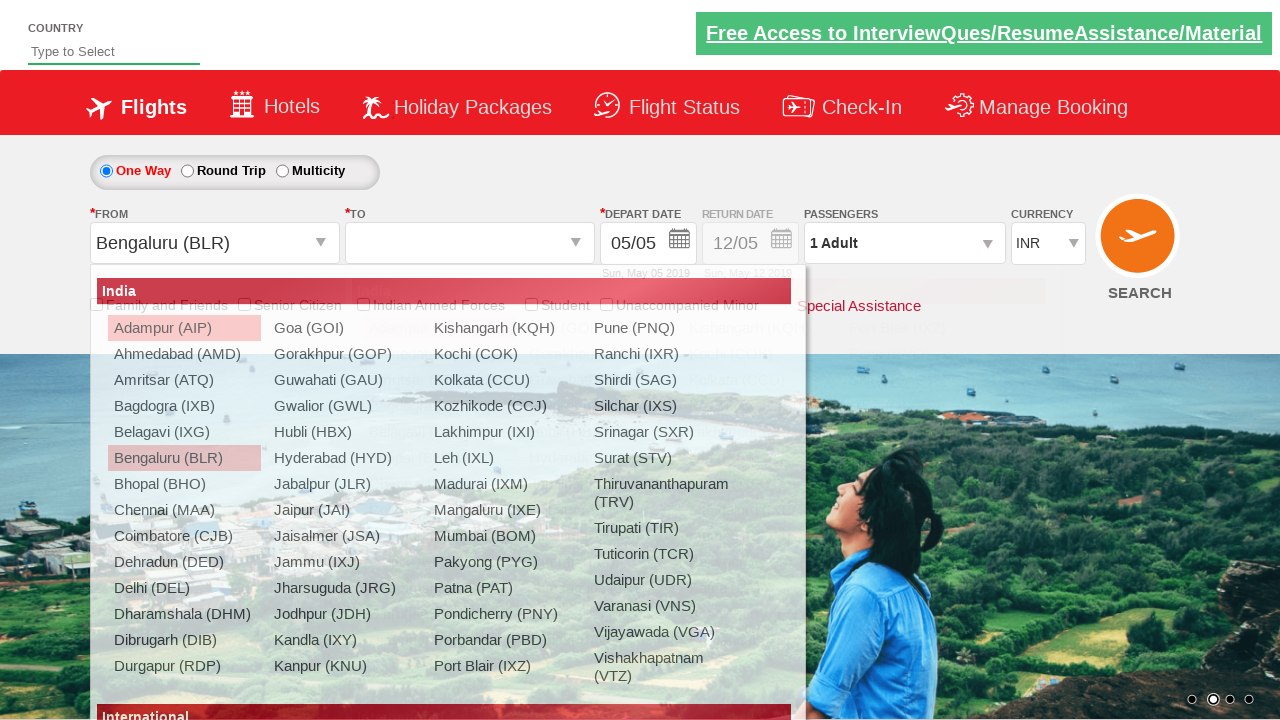

Selected Chennai (MAA) as destination station at (439, 484) on (//a[@value='MAA'])[2]
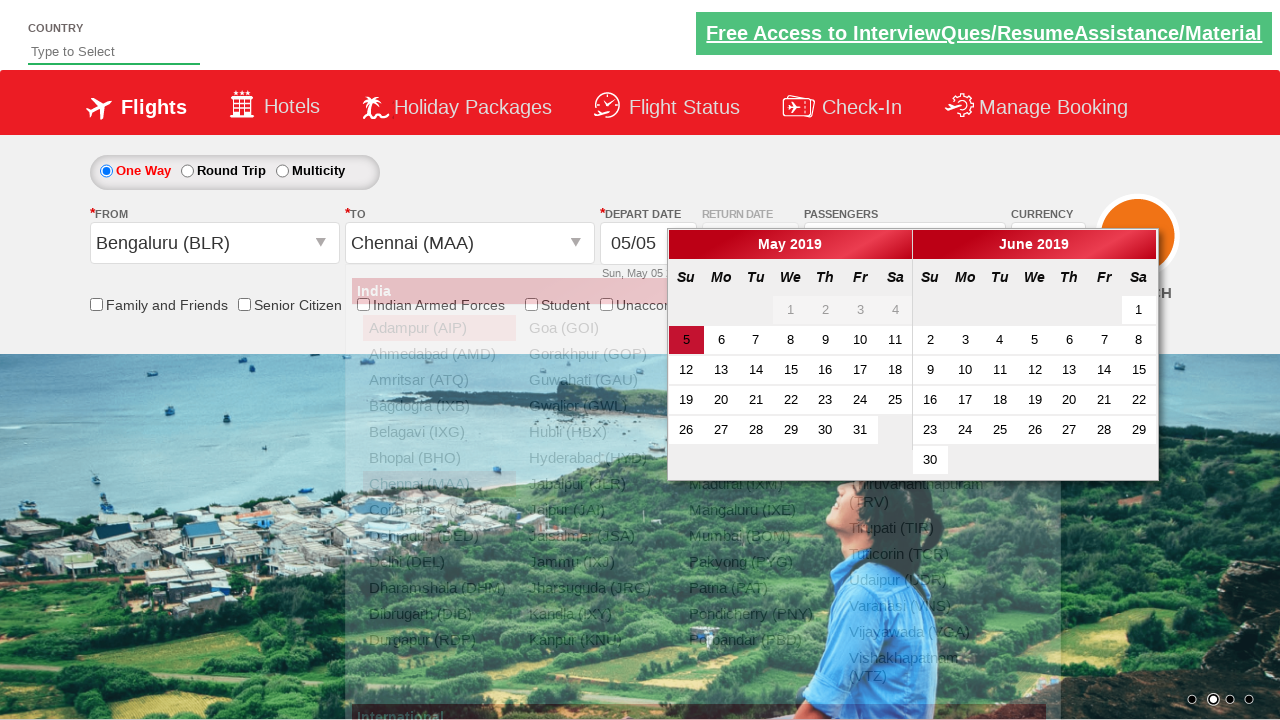

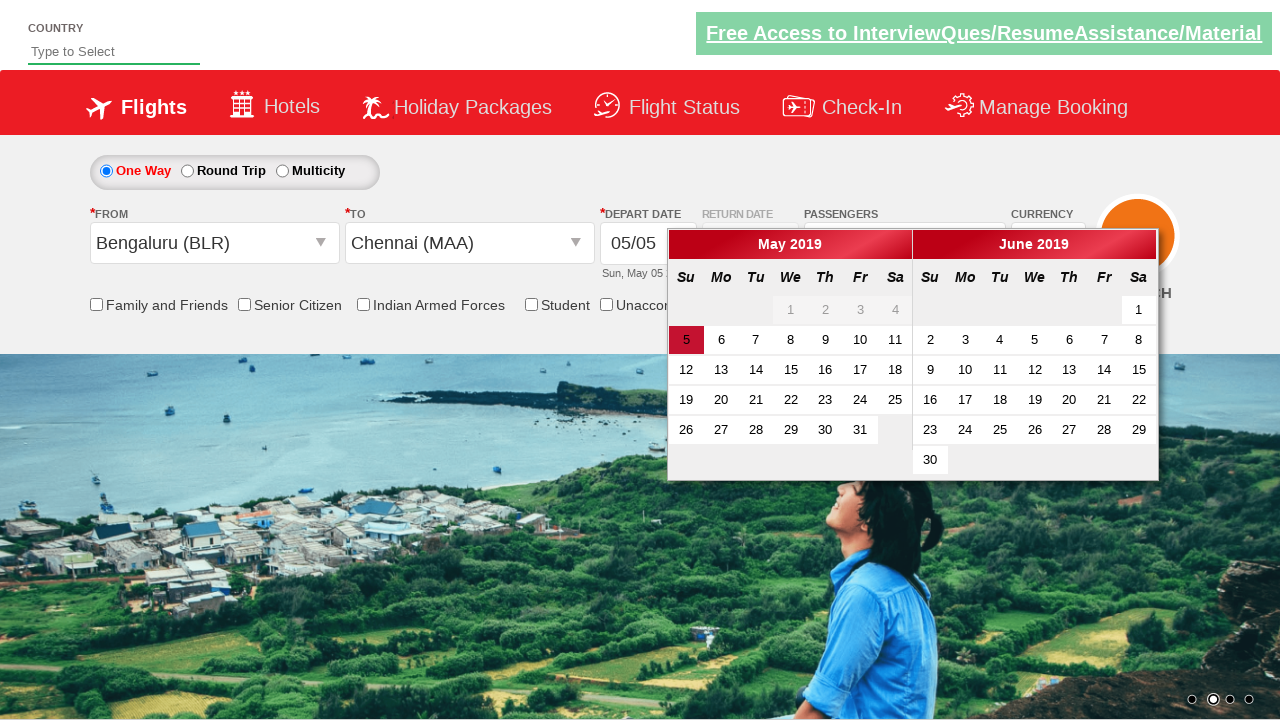